Tests successful registration with all valid fields filled

Starting URL: https://www.sharelane.com/cgi-bin/register.py

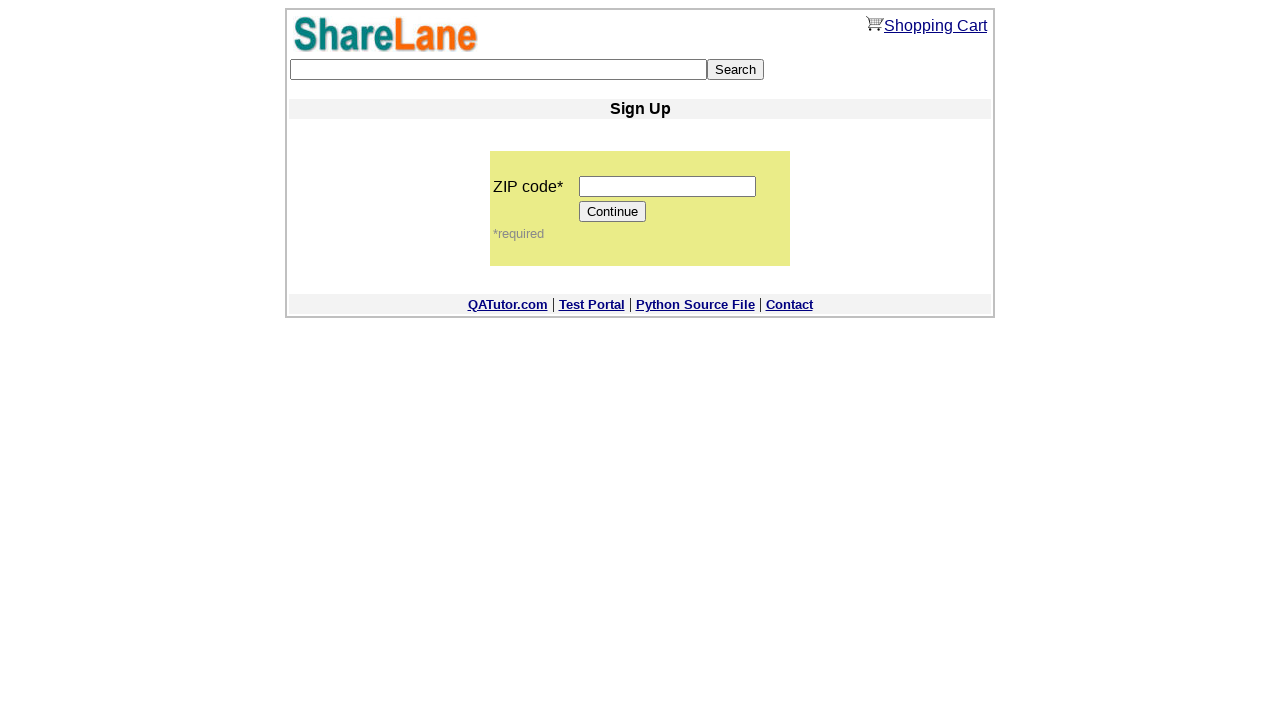

Entered ZIP code '11111' on input[name='zip_code']
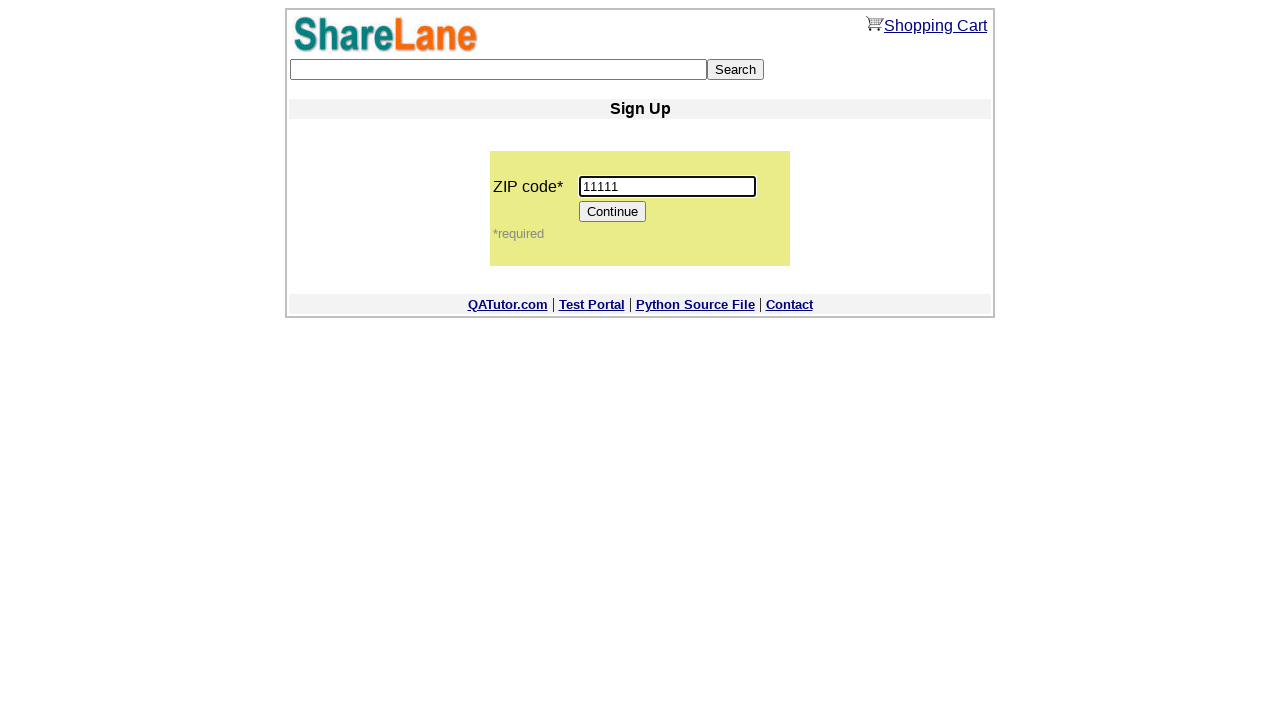

Clicked Continue button to proceed to registration form at (613, 212) on input[value='Continue']
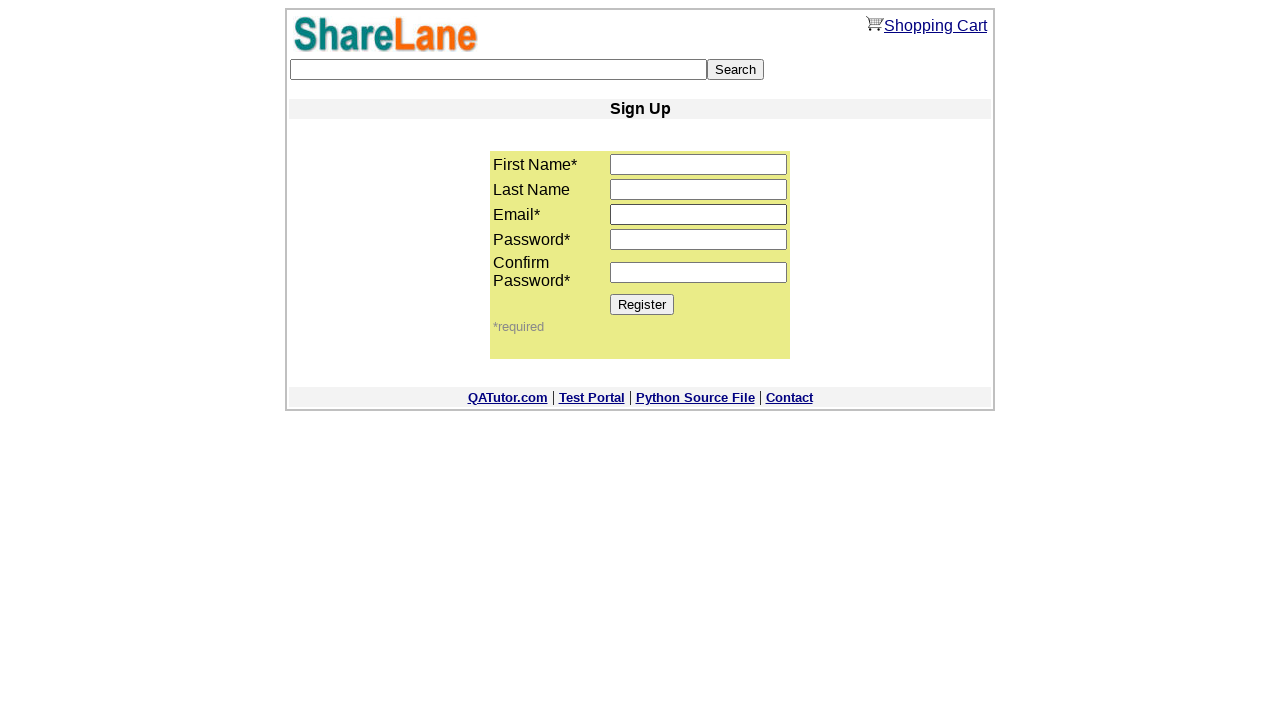

Filled first name field with 'Nastya' on input[name='first_name']
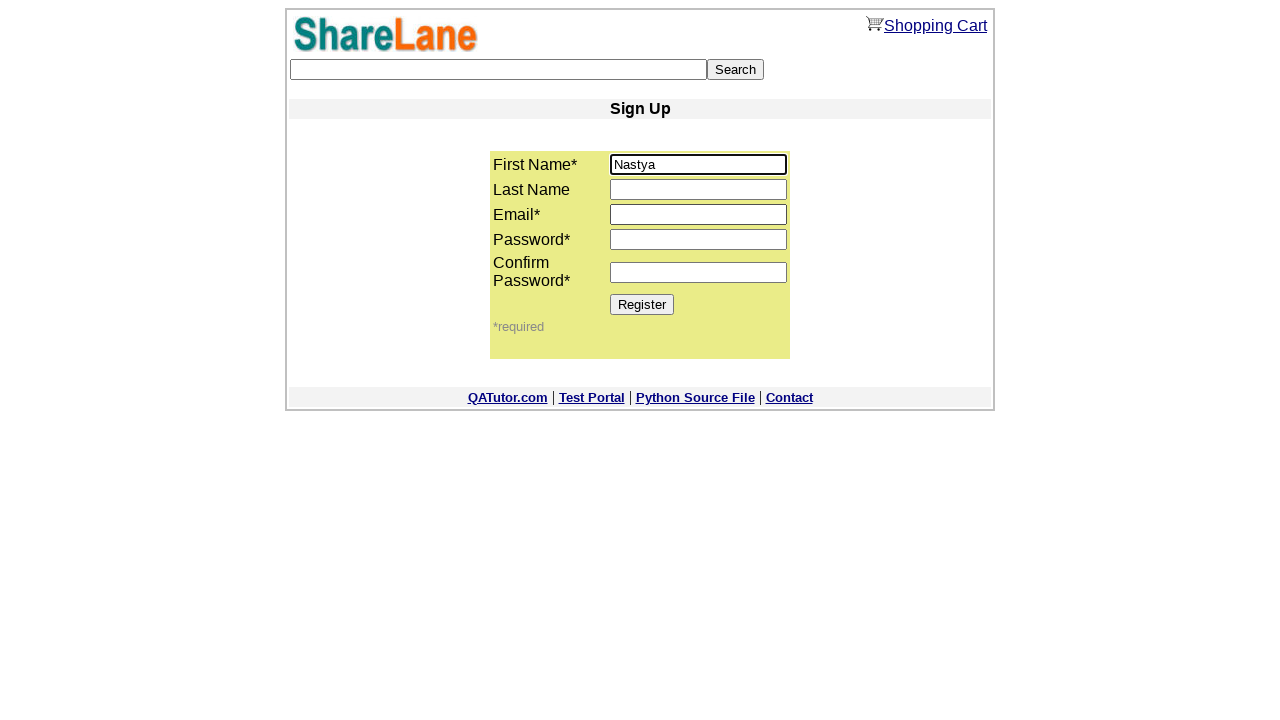

Filled email field with 'test147@gmail.com' on input[name='email']
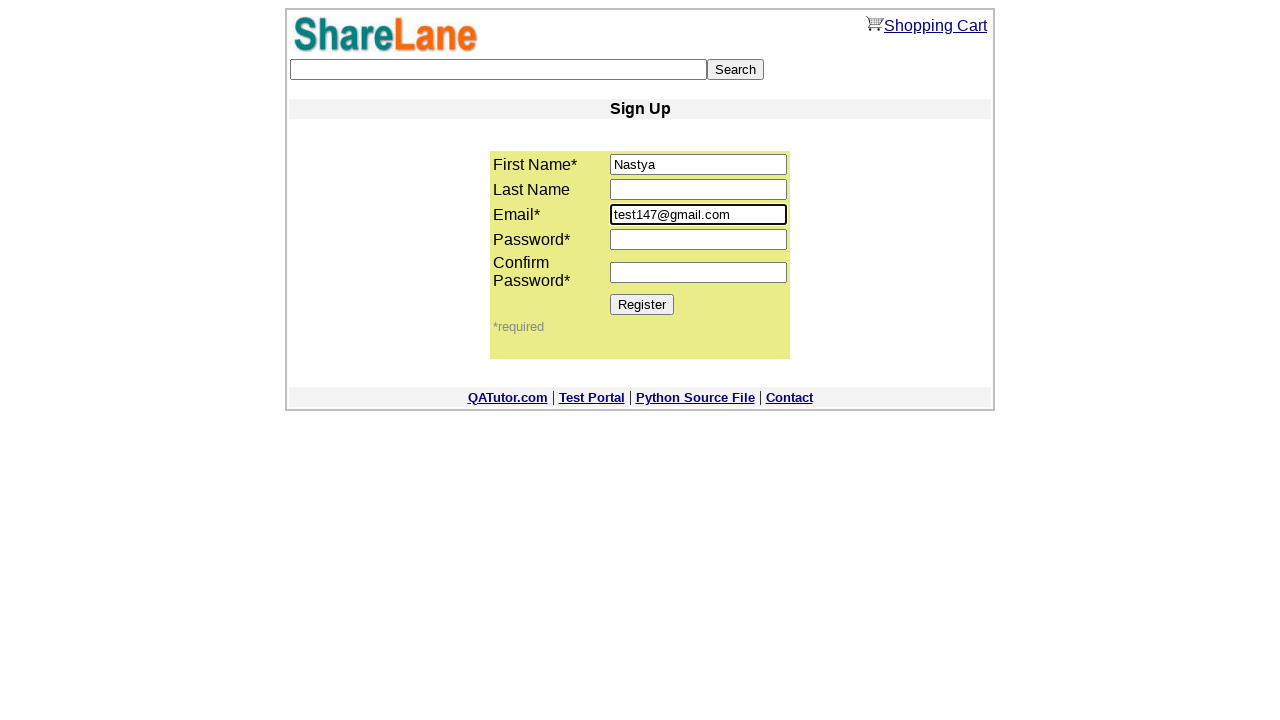

Filled password field with '12345' on input[name='password1']
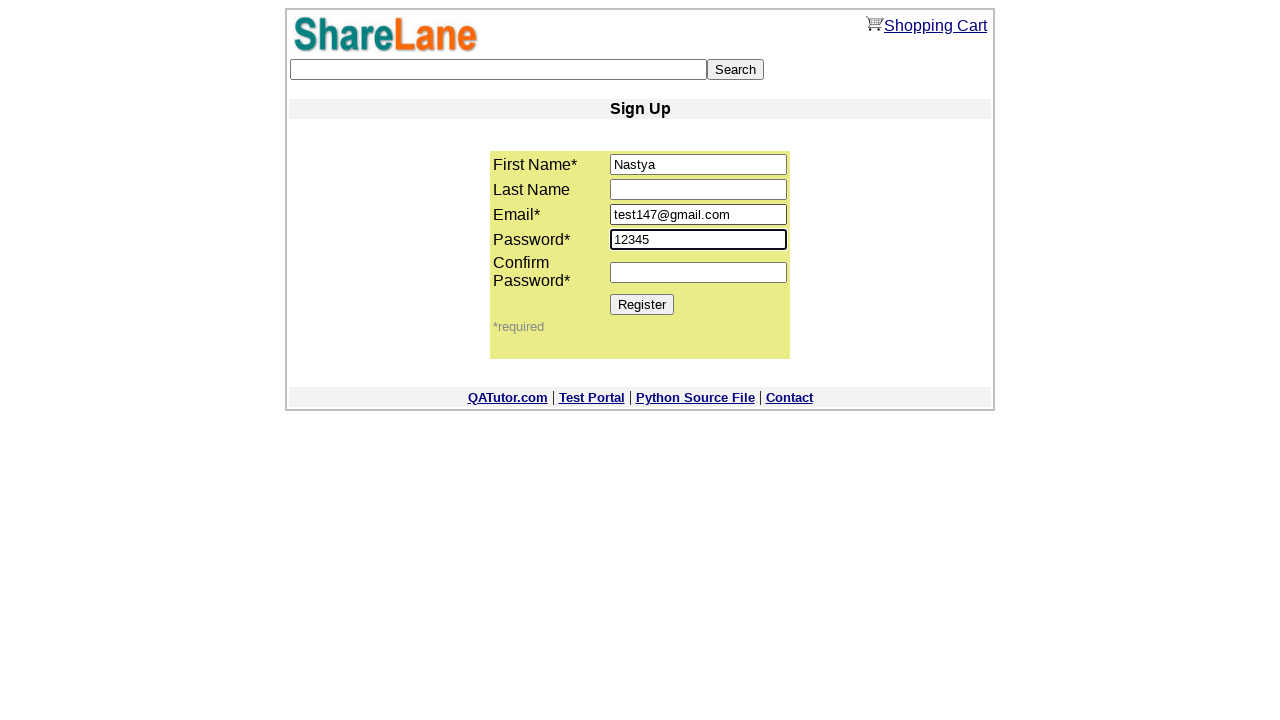

Filled password confirmation field with '12345' on input[name='password2']
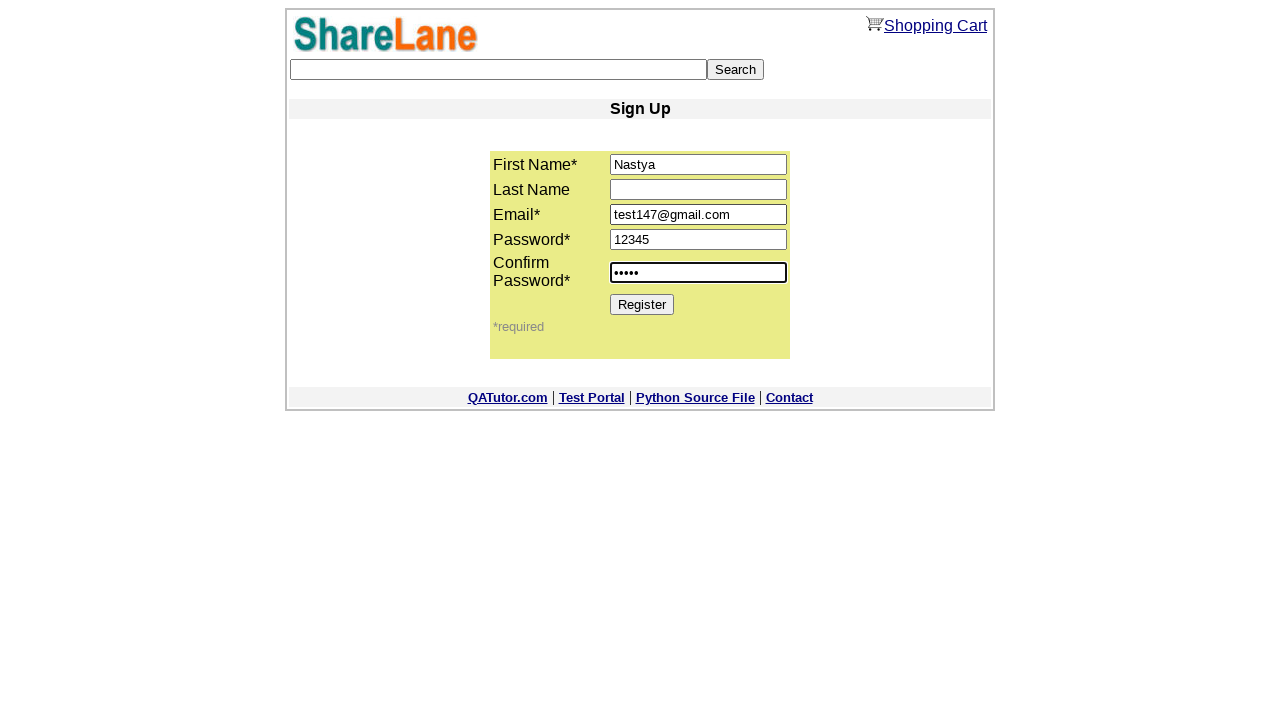

Clicked Register button to submit registration at (642, 304) on input[value='Register']
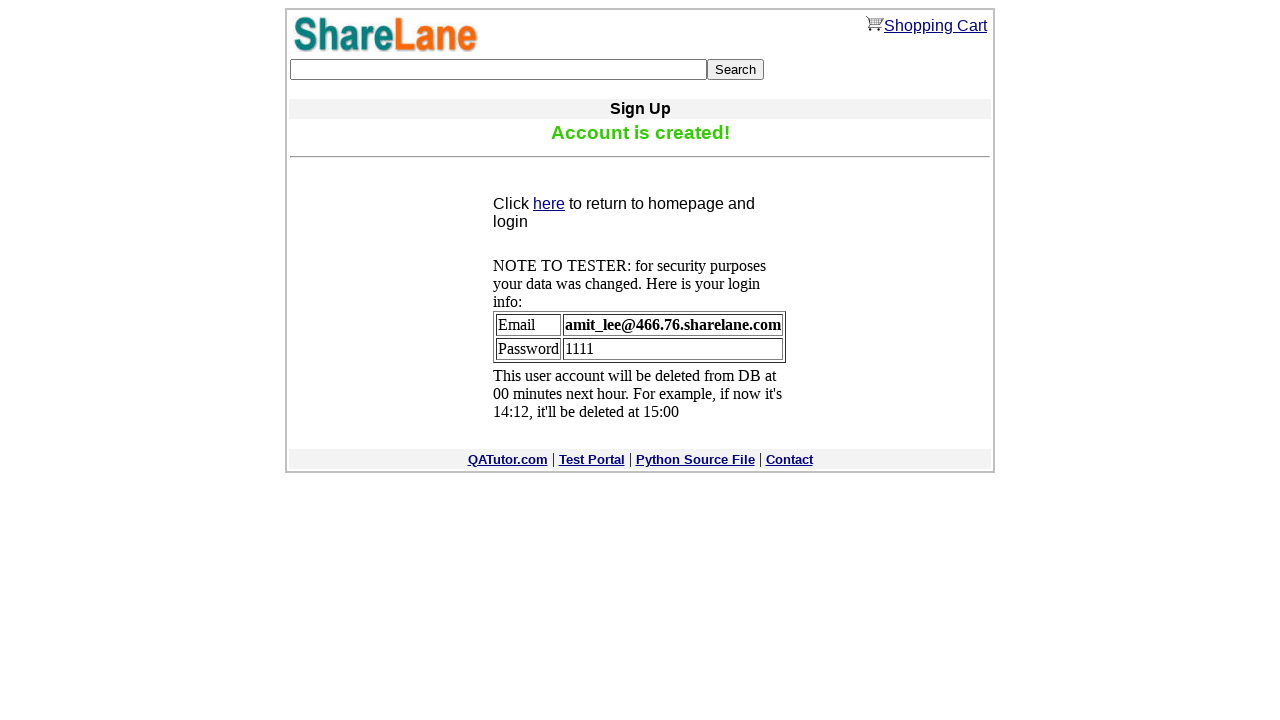

Registration successful - confirmation message displayed
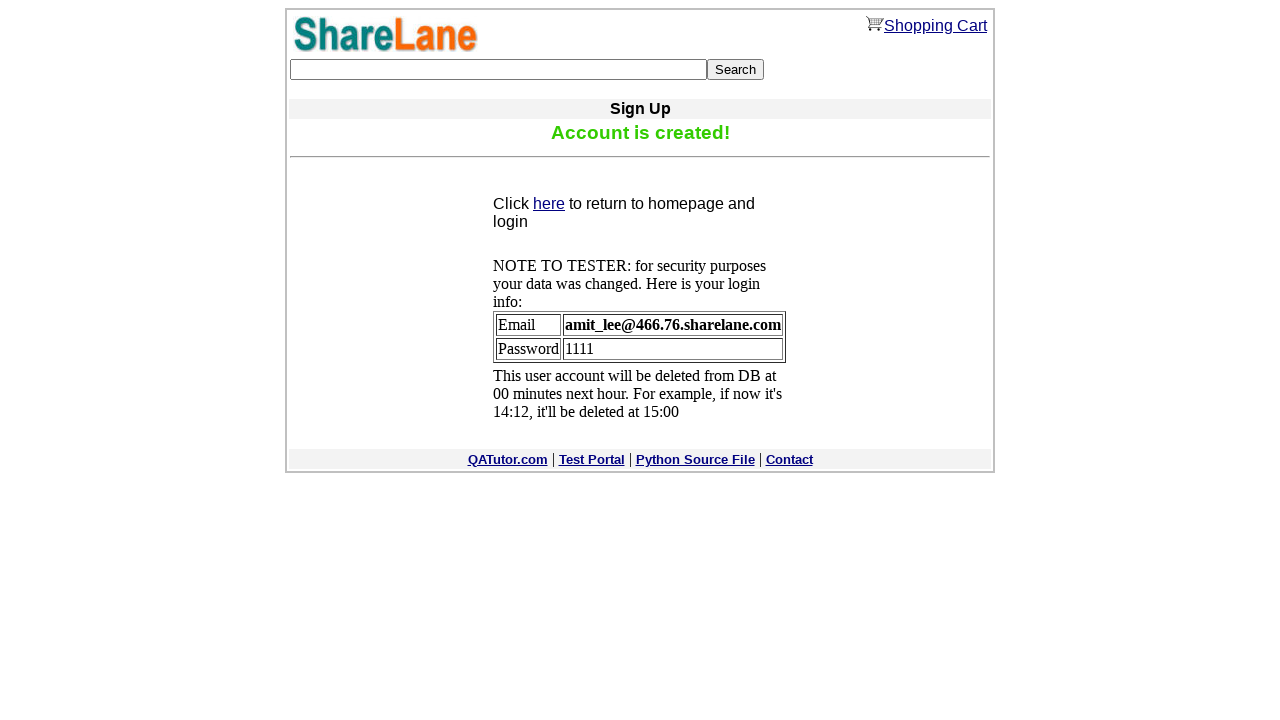

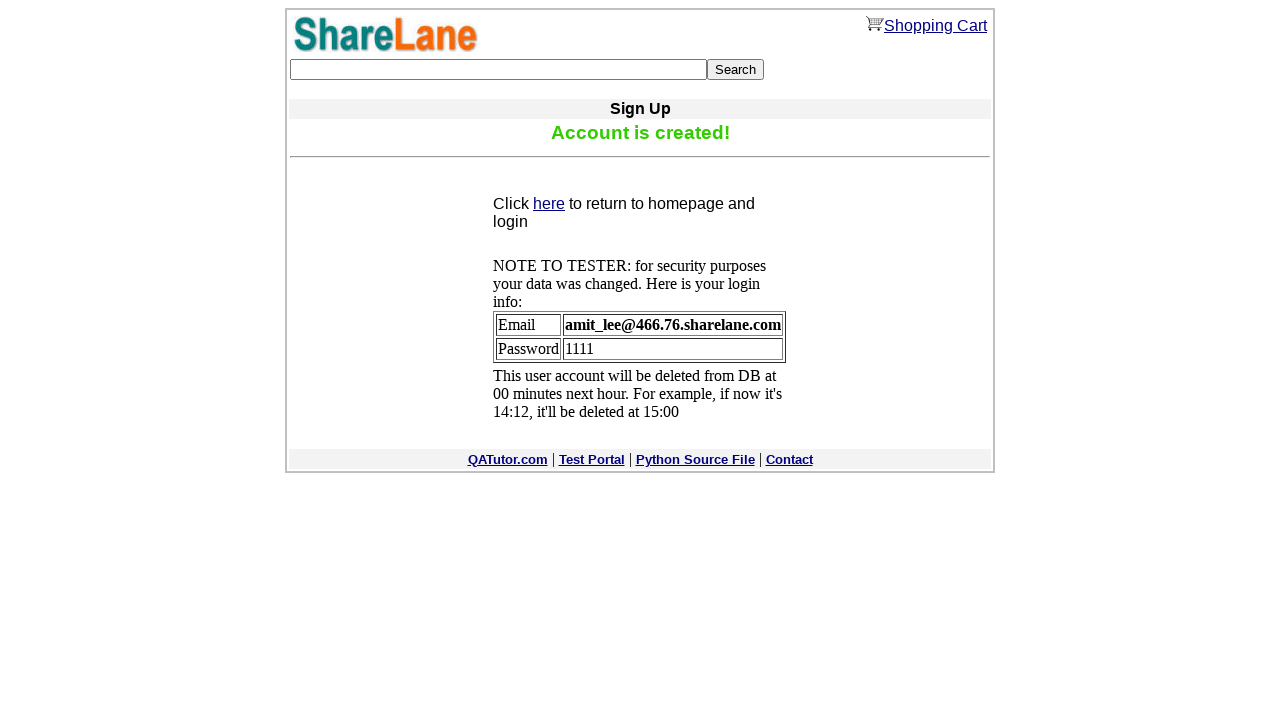